Tests dropdown menu functionality by clicking to open the dropdown and selecting the autocomplete option

Starting URL: https://formy-project.herokuapp.com/dropdown

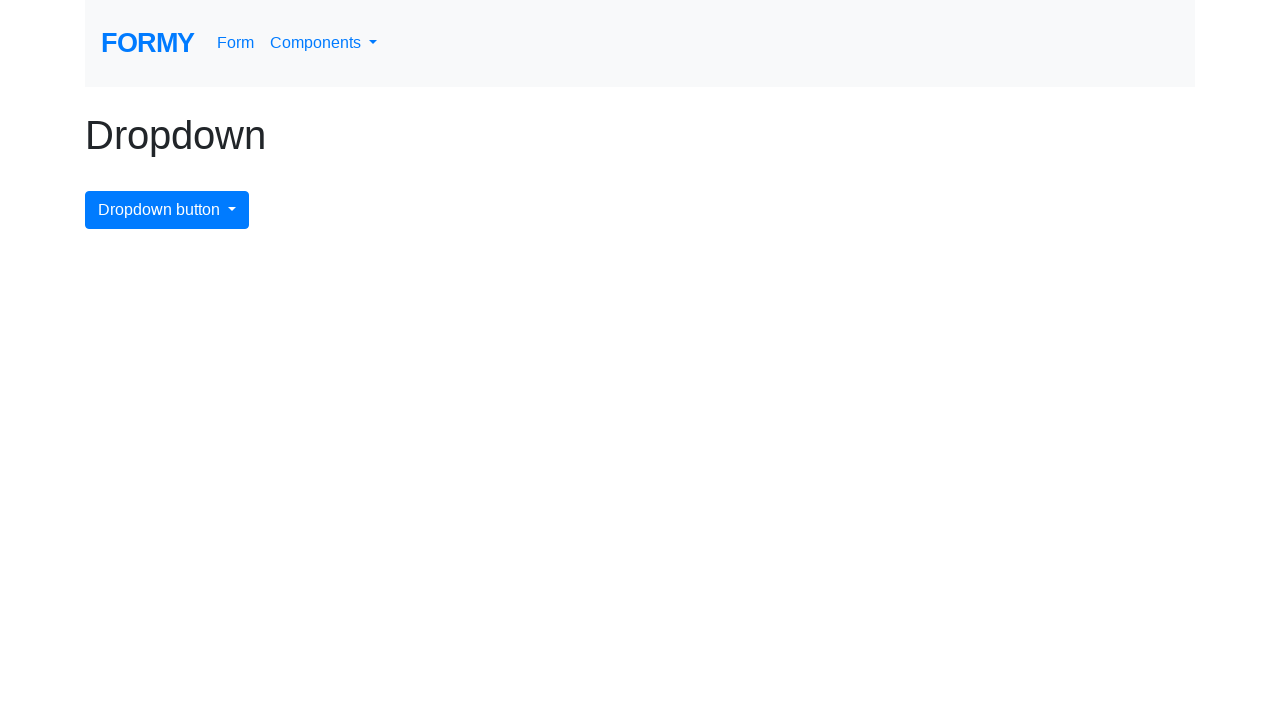

Clicked dropdown menu button to open dropdown at (167, 210) on #dropdownMenuButton
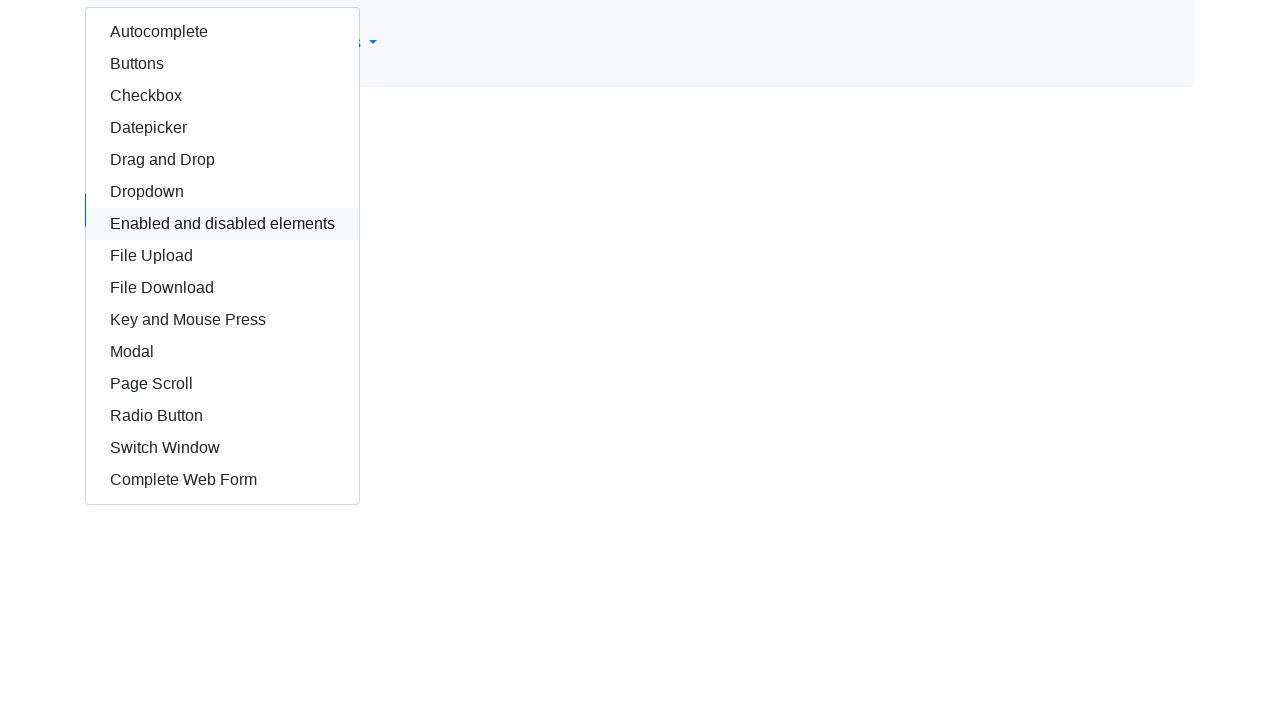

Clicked autocomplete option from dropdown menu at (222, 32) on #autocomplete
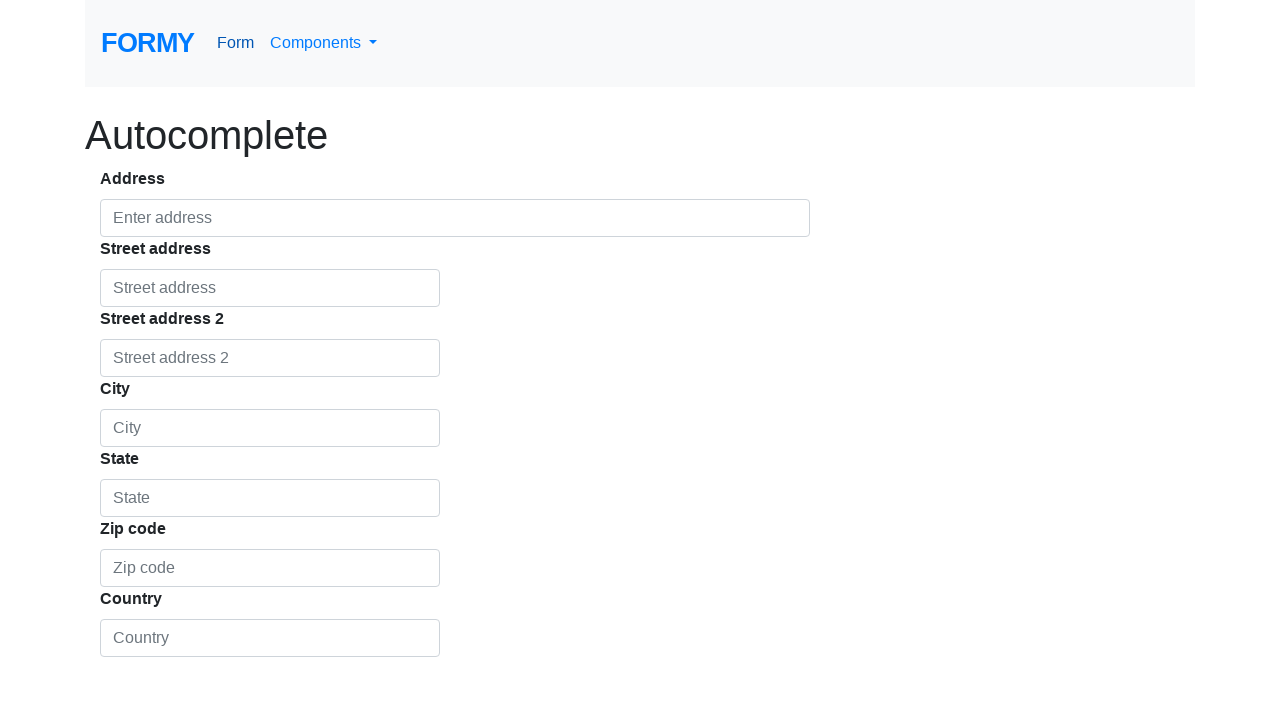

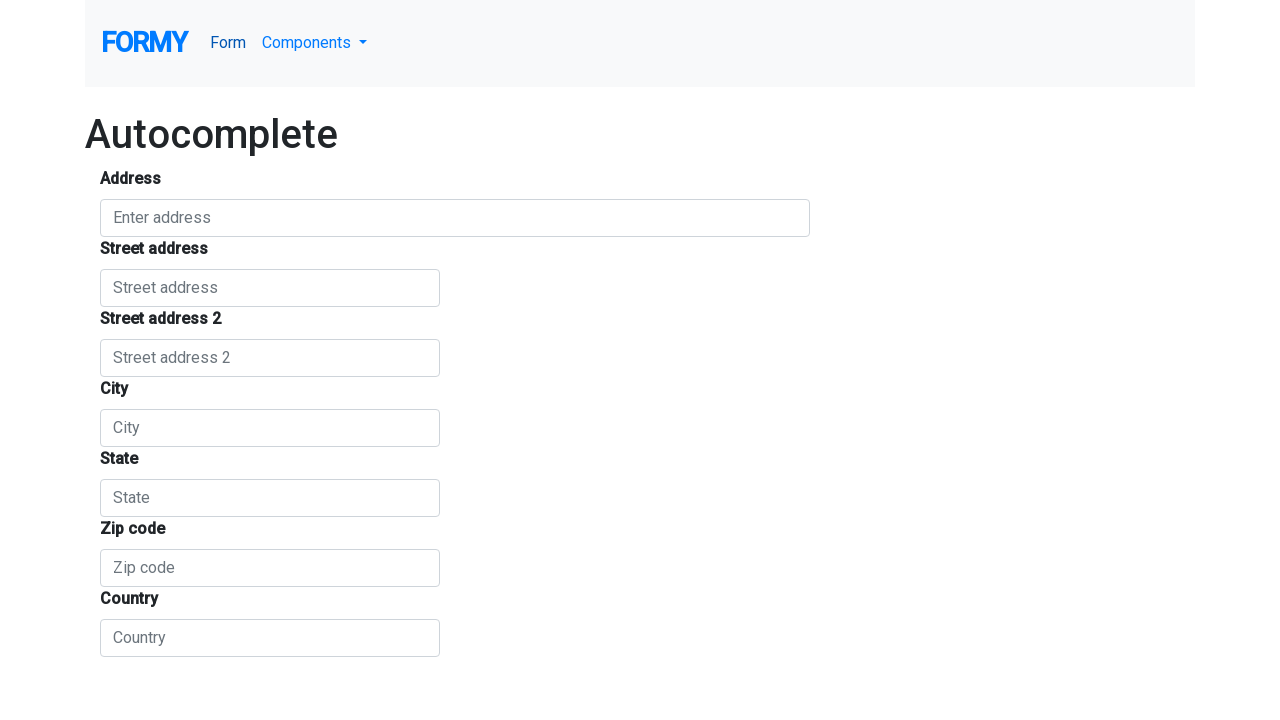